Tests dropdown interactions by clicking navigation dropdown on Selenium.dev, then navigating to a practice site to interact with various dropdown/select elements

Starting URL: https://www.selenium.dev/

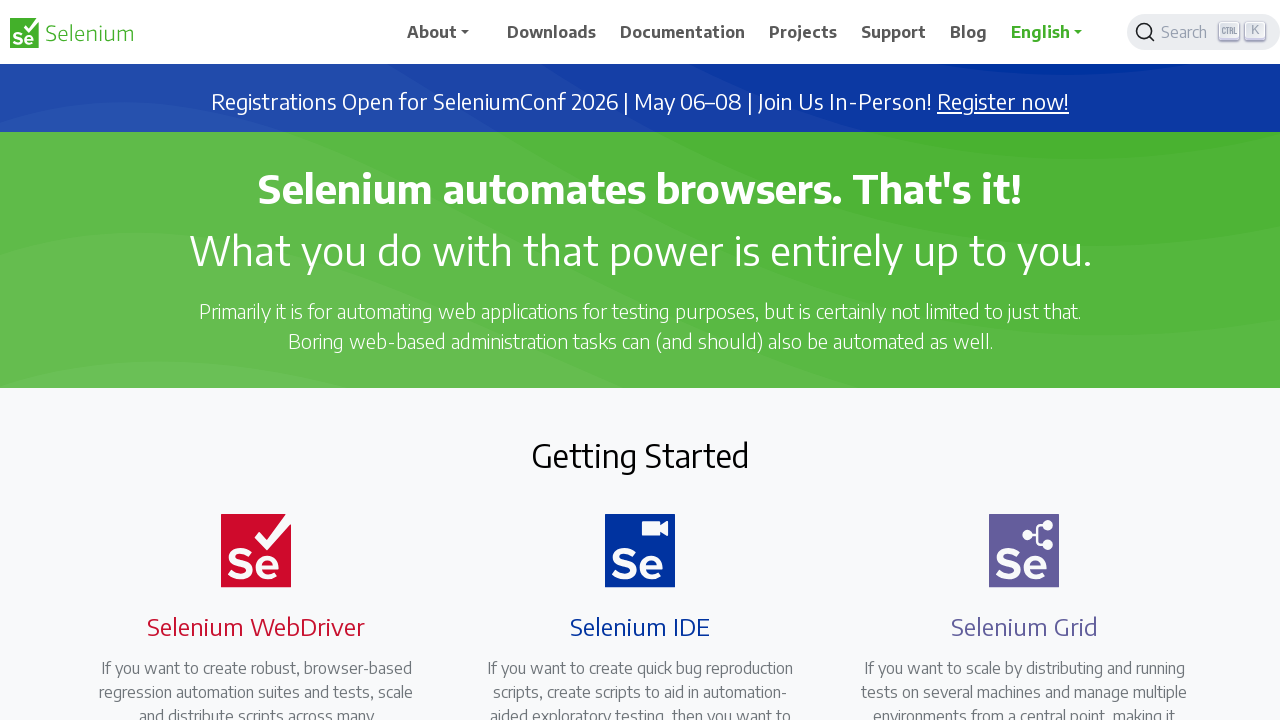

Clicked the navigation dropdown in navbar on Selenium.dev at (445, 32) on #navbarDropdown
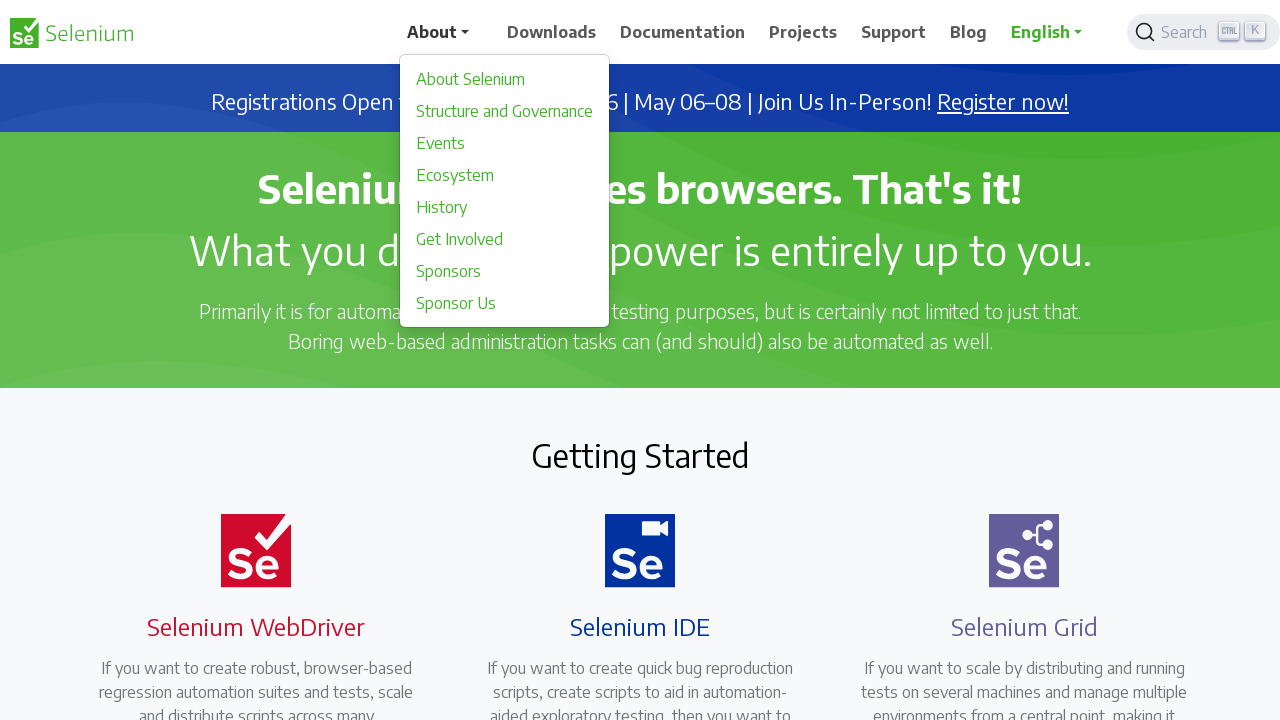

Clicked 'About Selenium' link from dropdown menu at (505, 79) on text=About Selenium
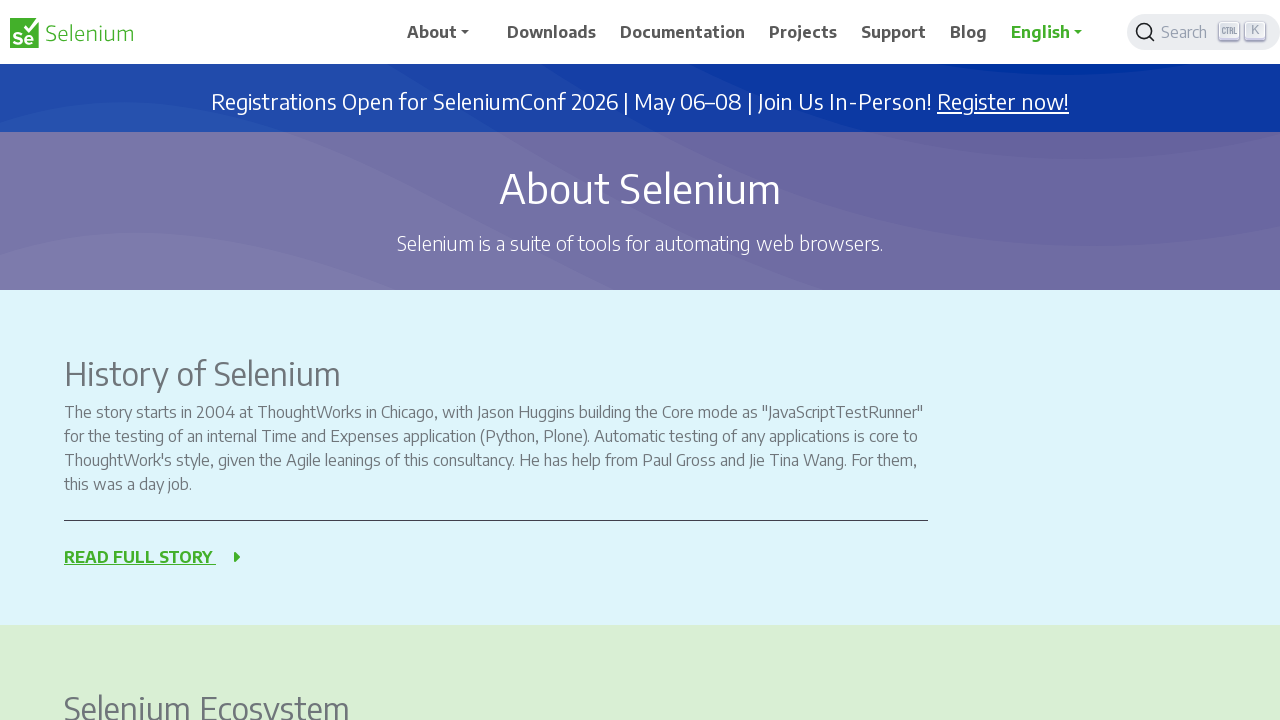

Navigated to dropdown practice page at practice.expandtesting.com
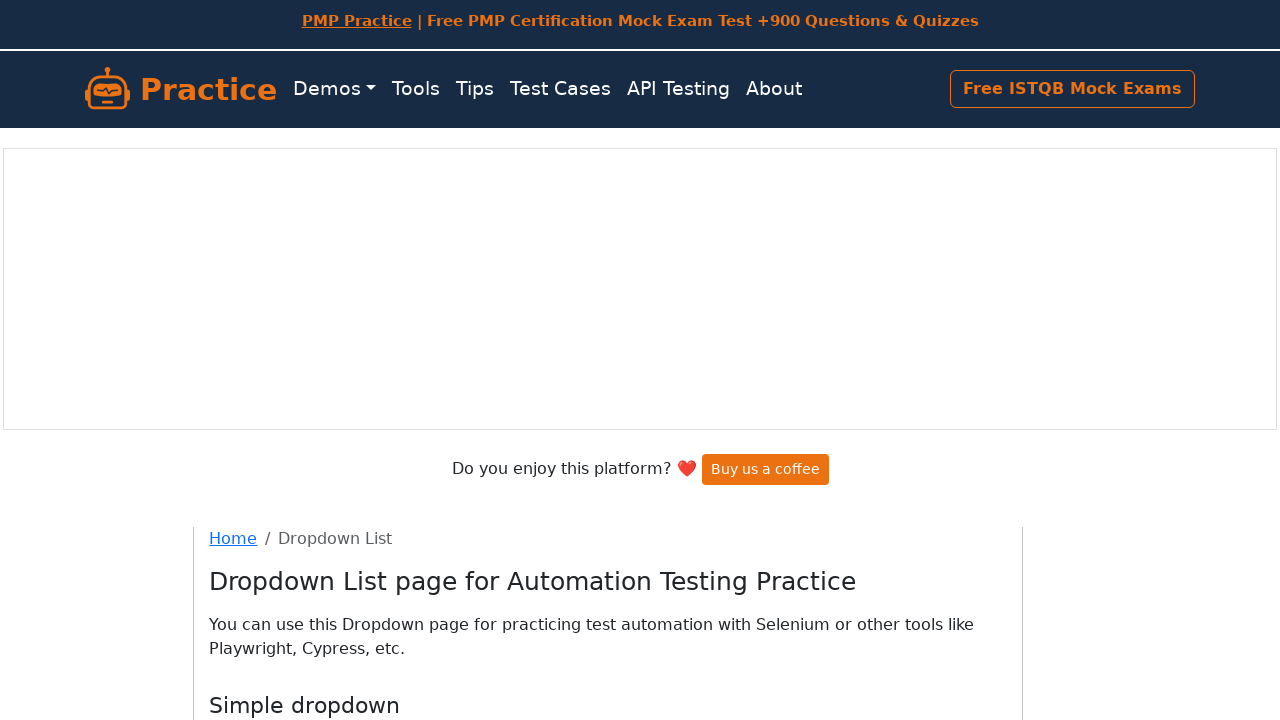

Selected option 1 from main dropdown on #dropdown
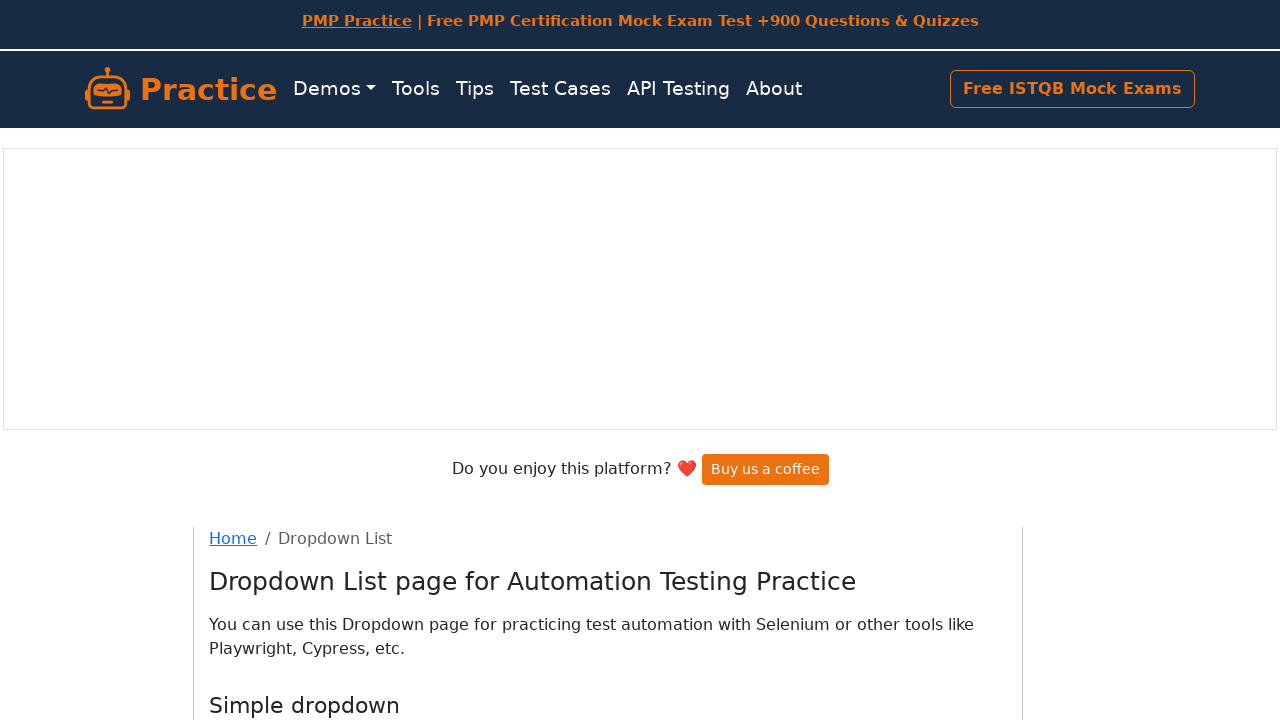

Selected '10' from elements per page dropdown on #elementsPerPageSelect
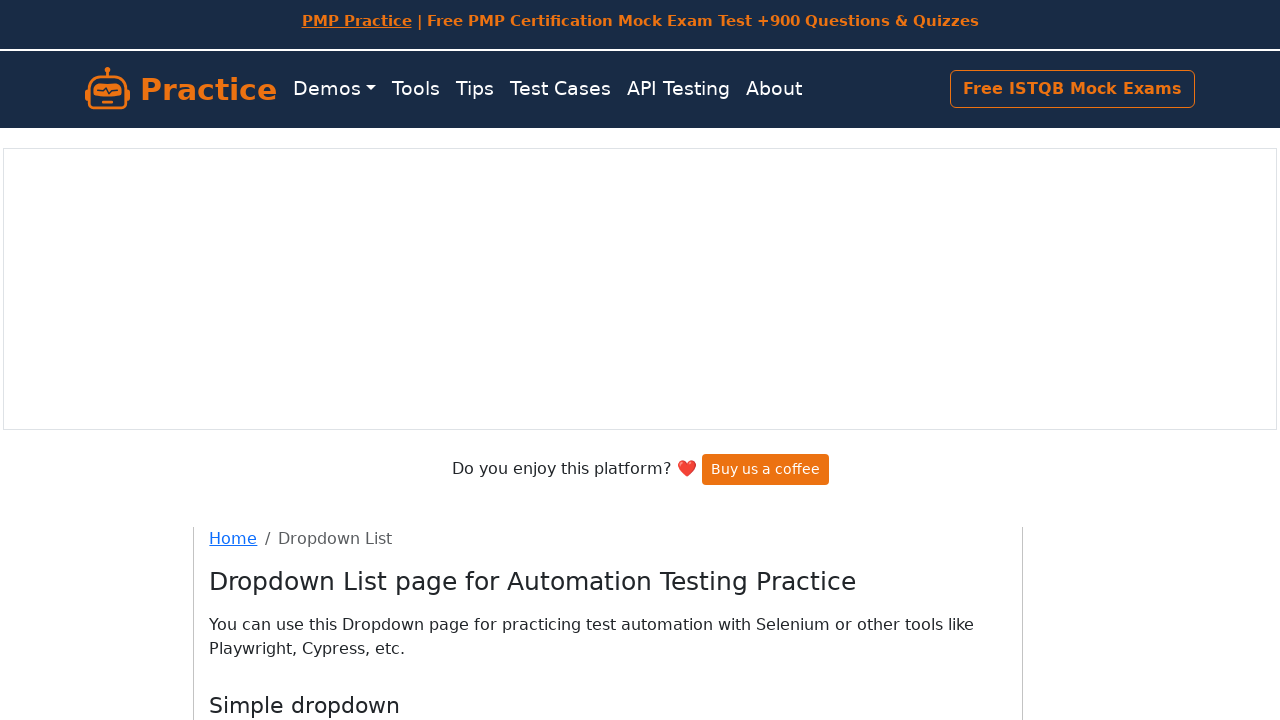

Selected Andorra (AD) from country dropdown on #country
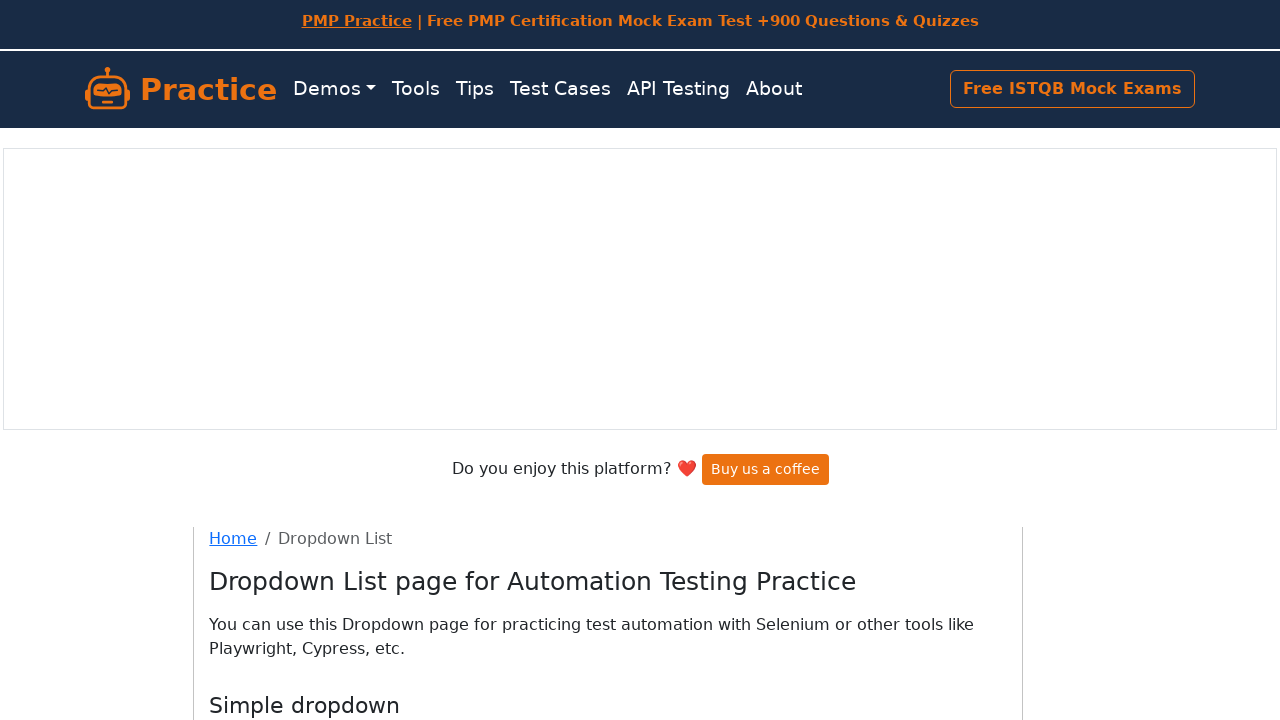

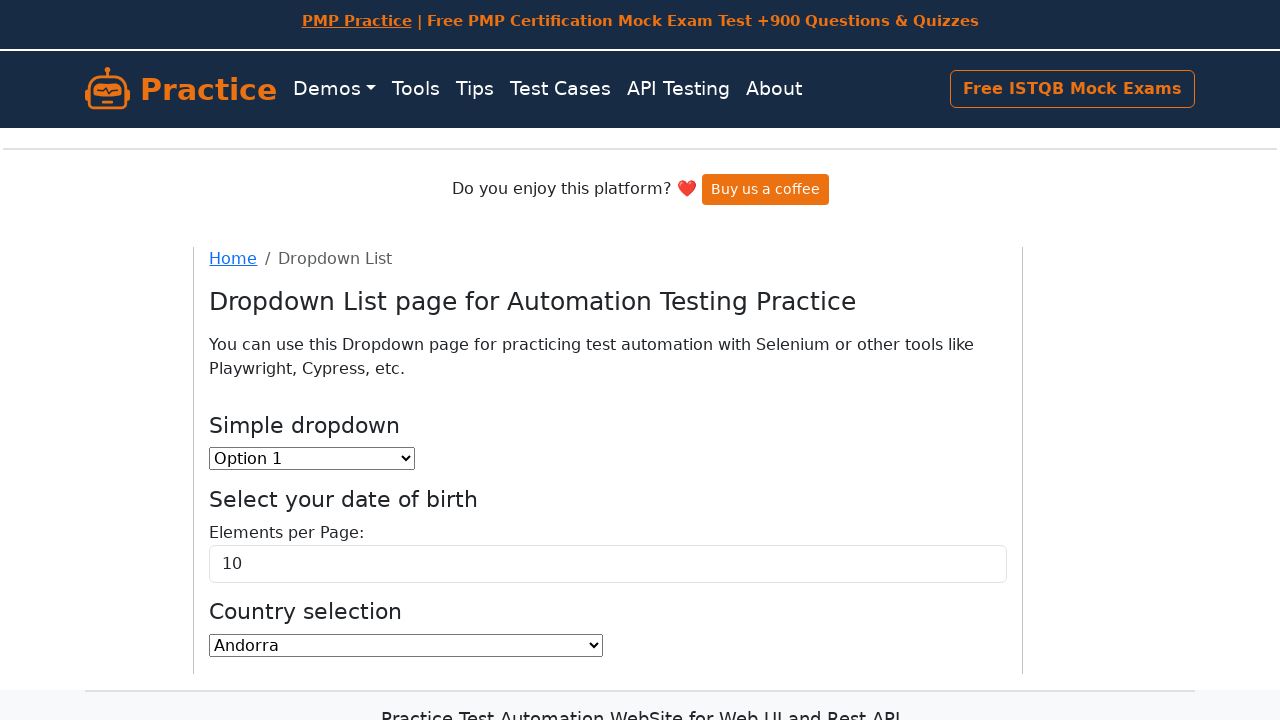